Tests that the W3Schools HTML tutorial page loads successfully by navigating to it and verifying the page content is accessible.

Starting URL: https://www.w3schools.com/html/default.asp

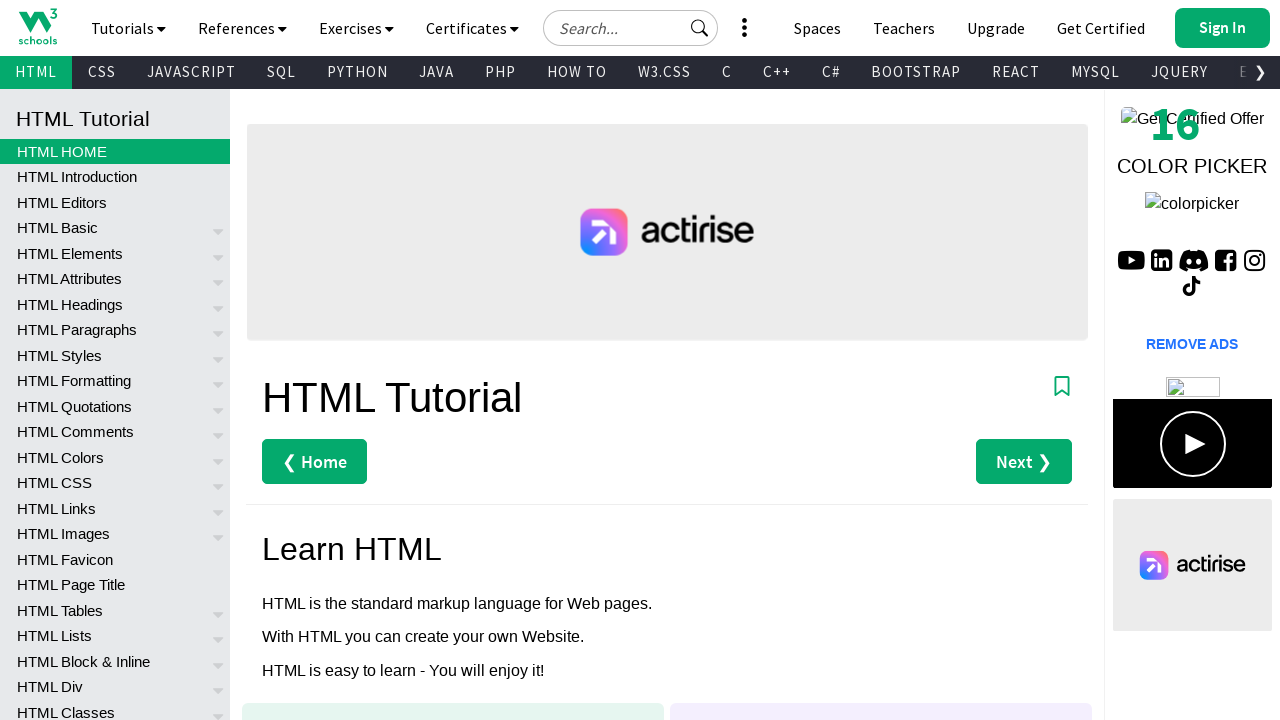

Navigated to W3Schools HTML tutorial page
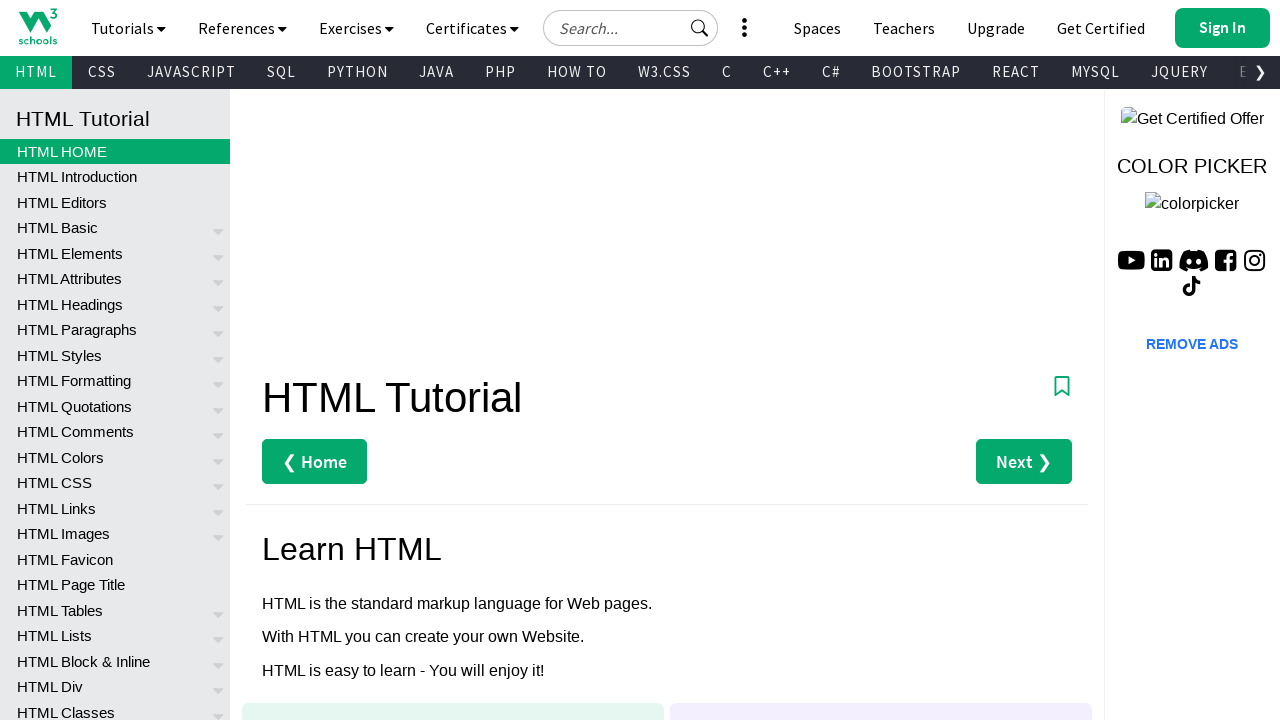

Page network activity became idle
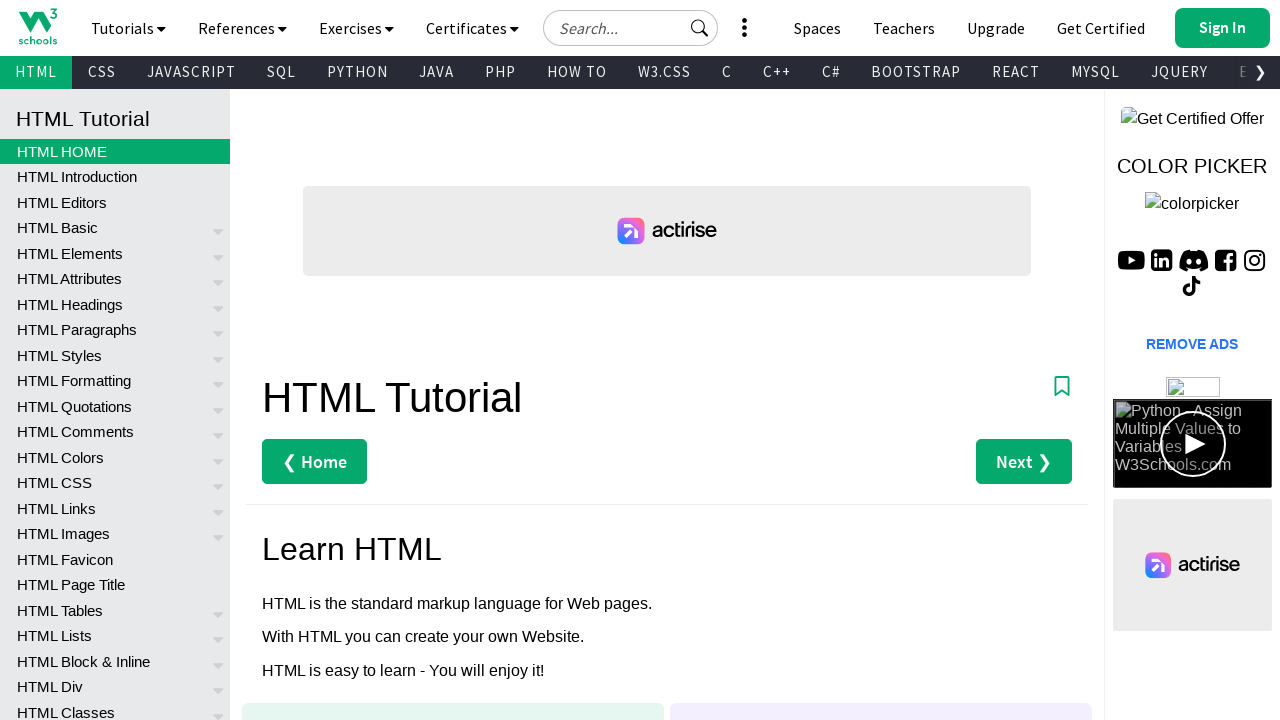

Main content element (#main) became visible
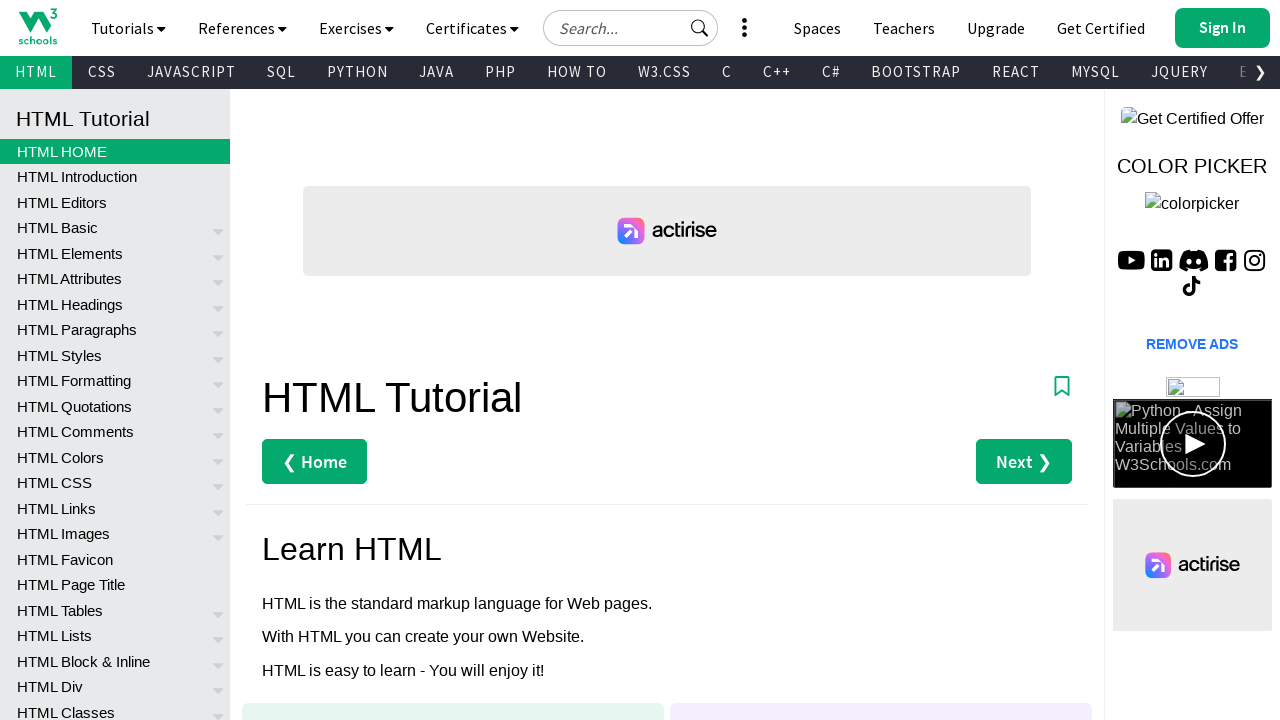

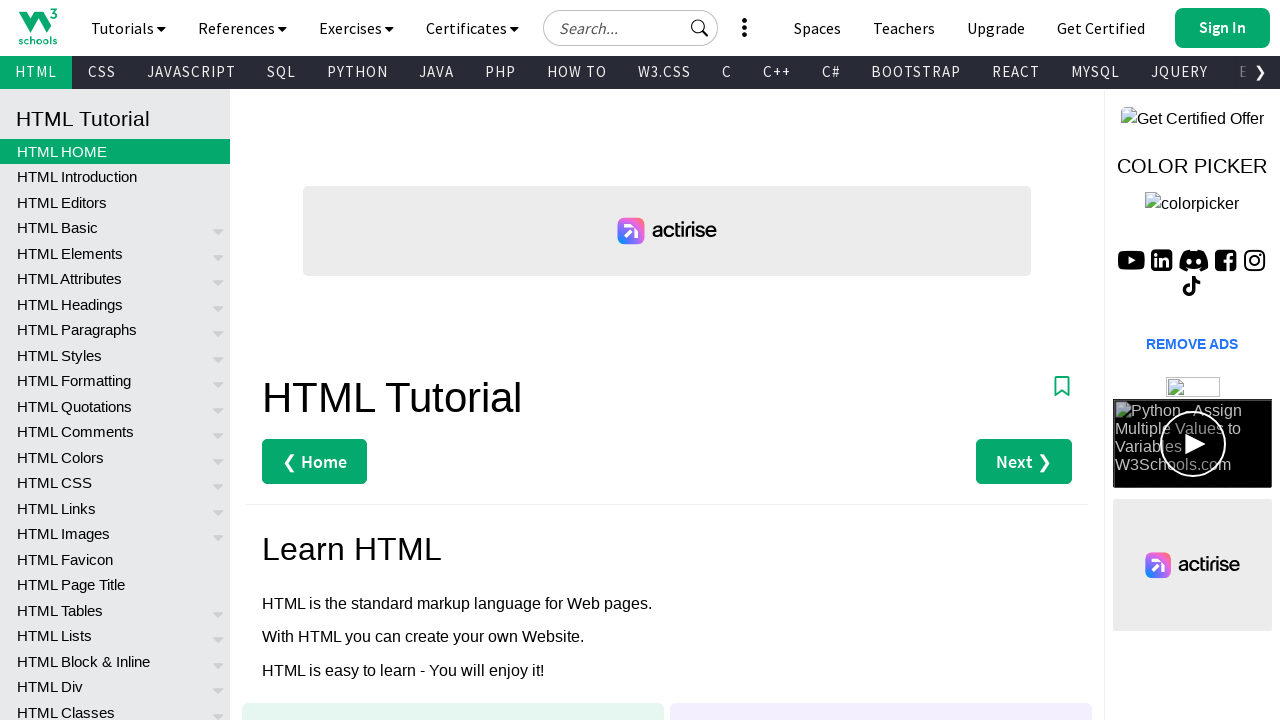